Tests keyboard input by sending keys to an input field including special keys like space and backspace

Starting URL: http://sahitest.com/demo/label.htm

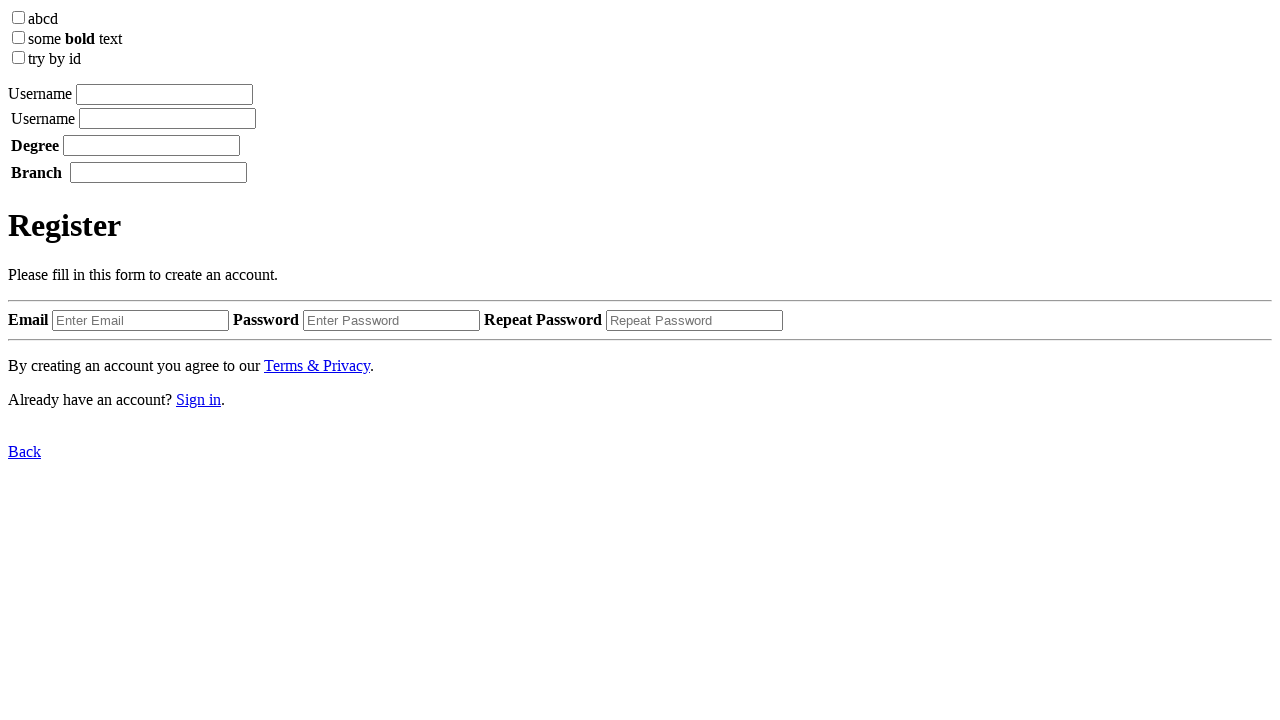

Clicked on input field at (164, 94) on xpath=/html/body/label[1]/input
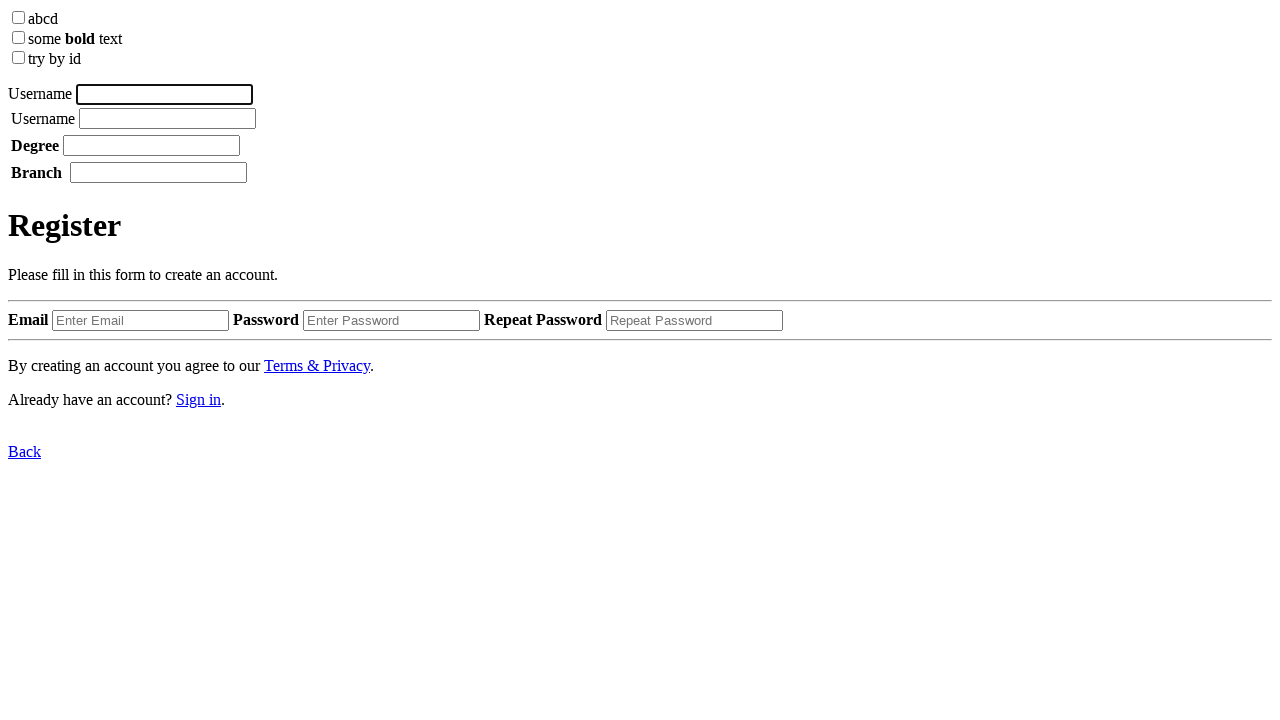

Typed 'username' into input field
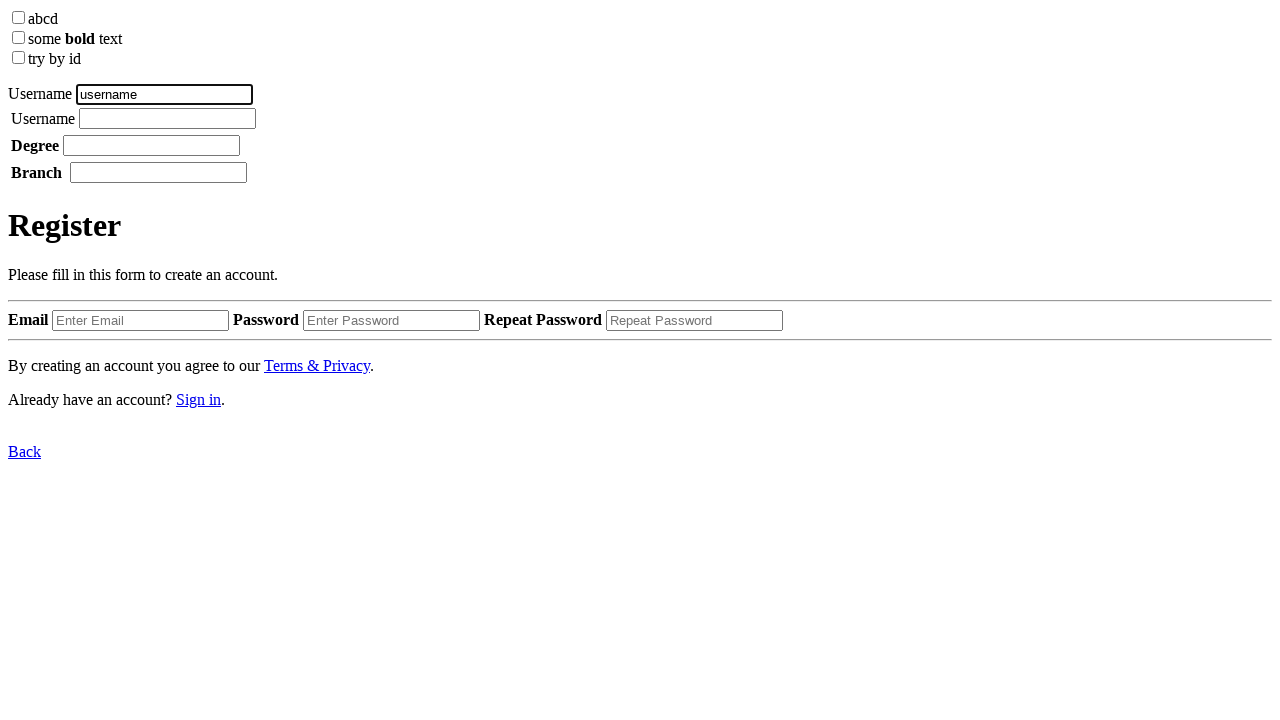

Pressed Space key
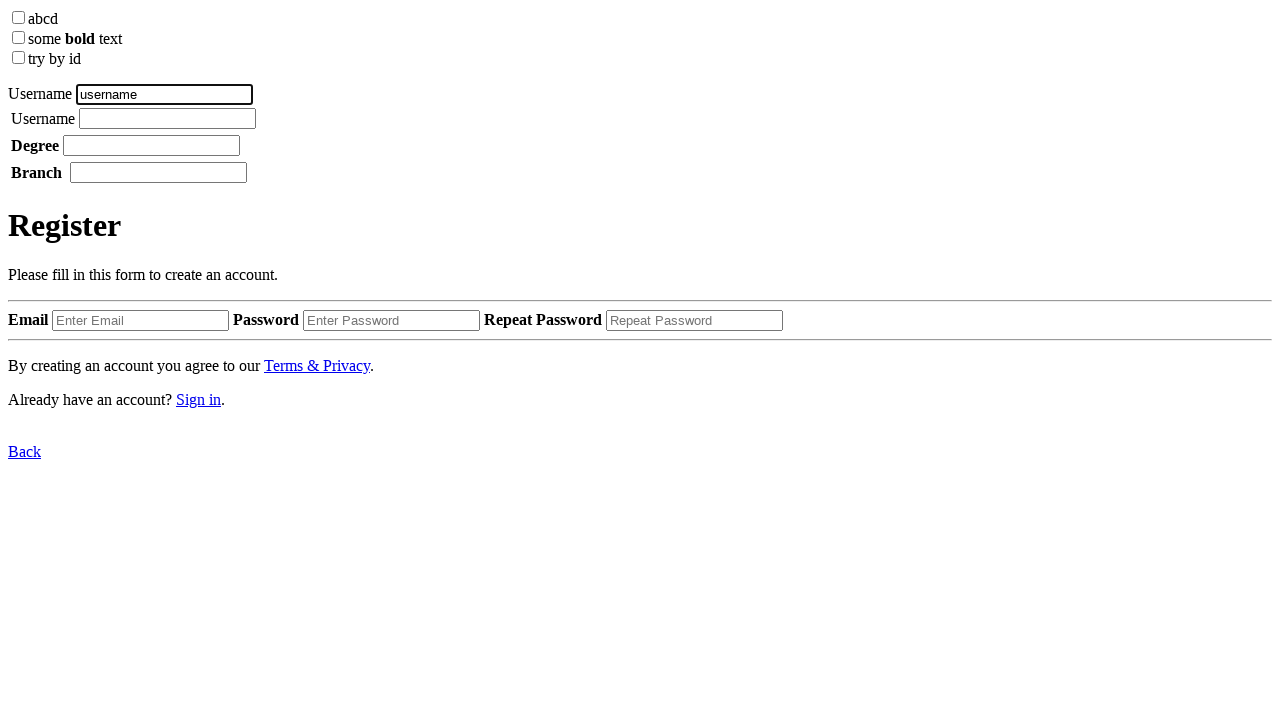

Typed 'tom' into input field
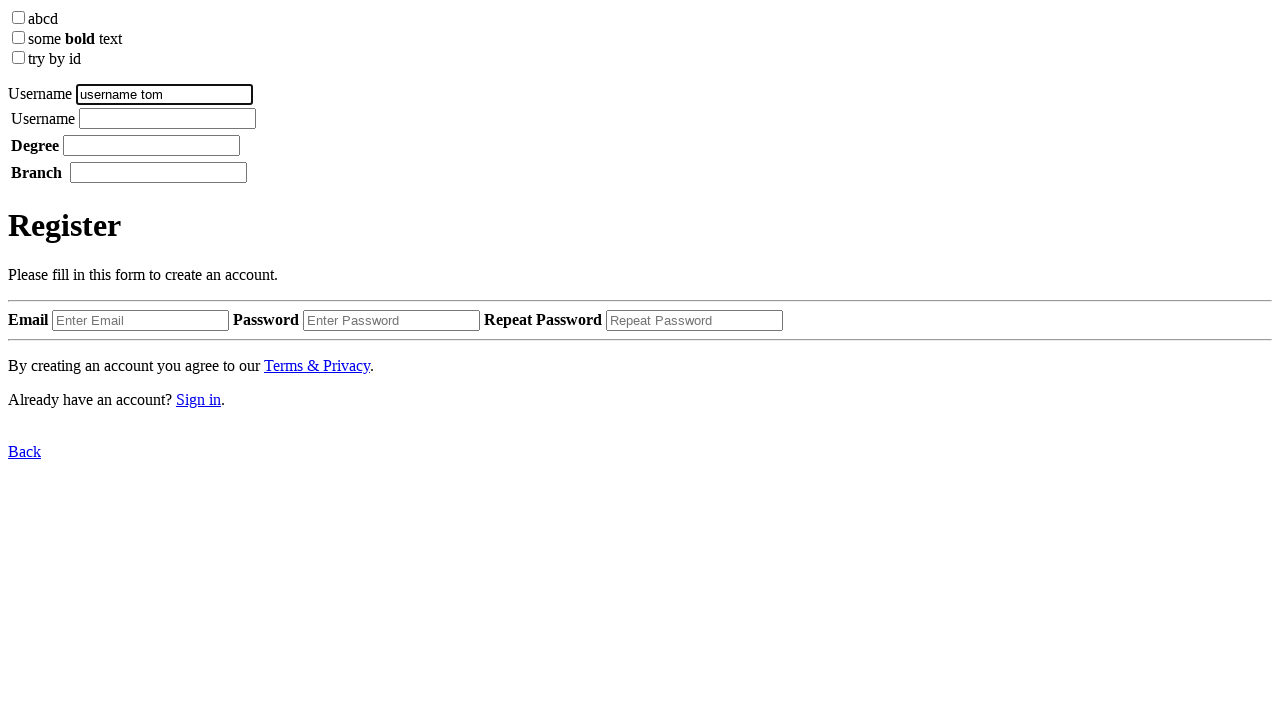

Pressed Backspace key to delete last character
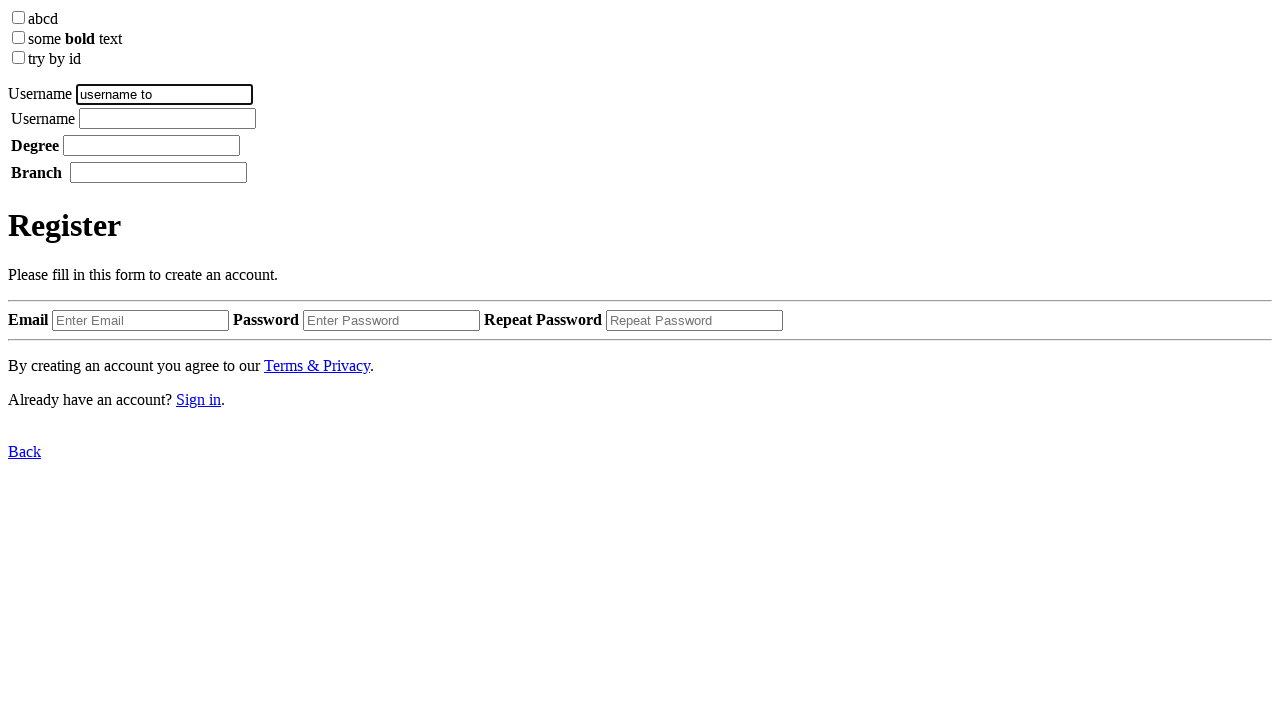

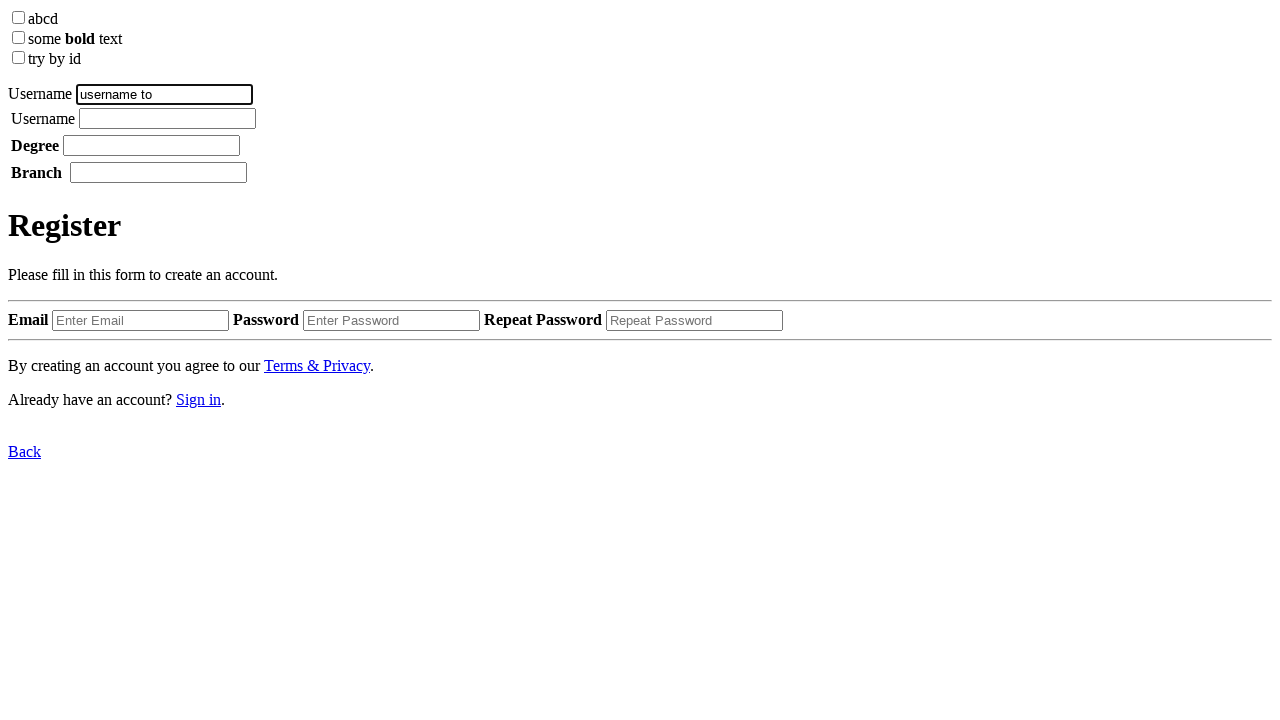